Tests dynamic controls functionality by clicking a button to remove a checkbox, verifying it's gone, then clicking another button to enable a text input field and verifying it becomes enabled.

Starting URL: http://the-internet.herokuapp.com/dynamic_controls

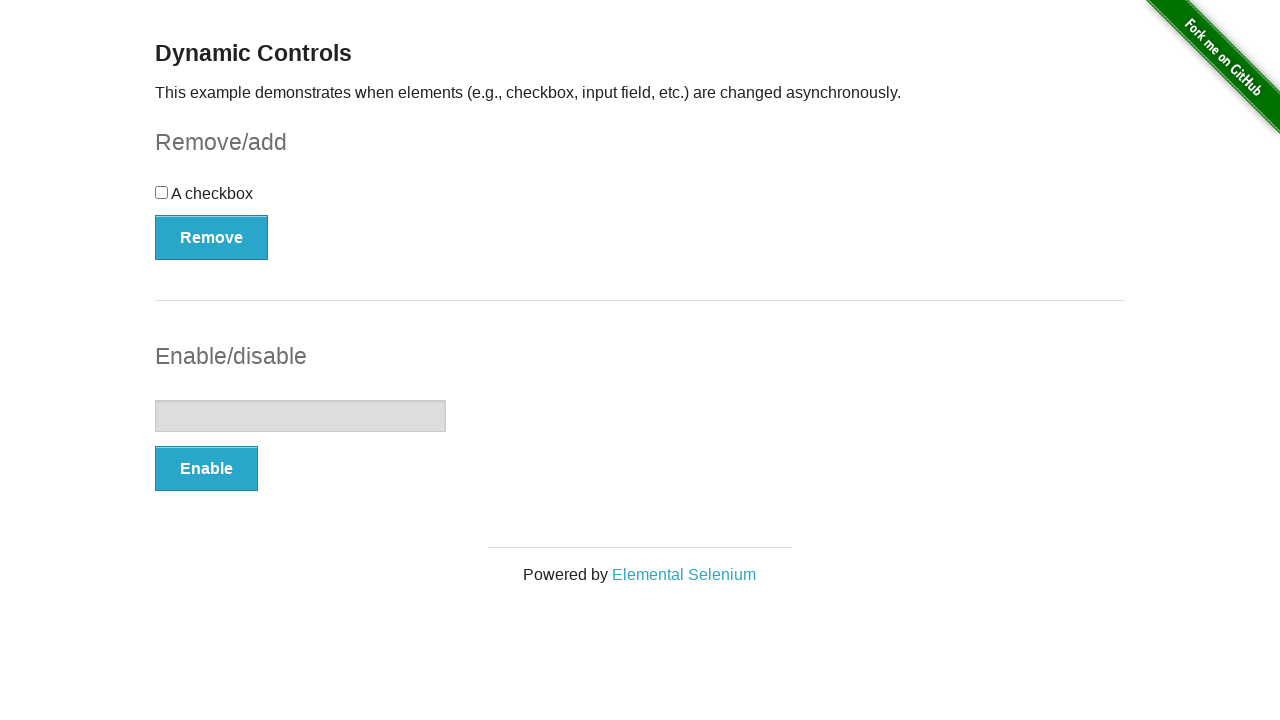

Verified checkbox element is present on page
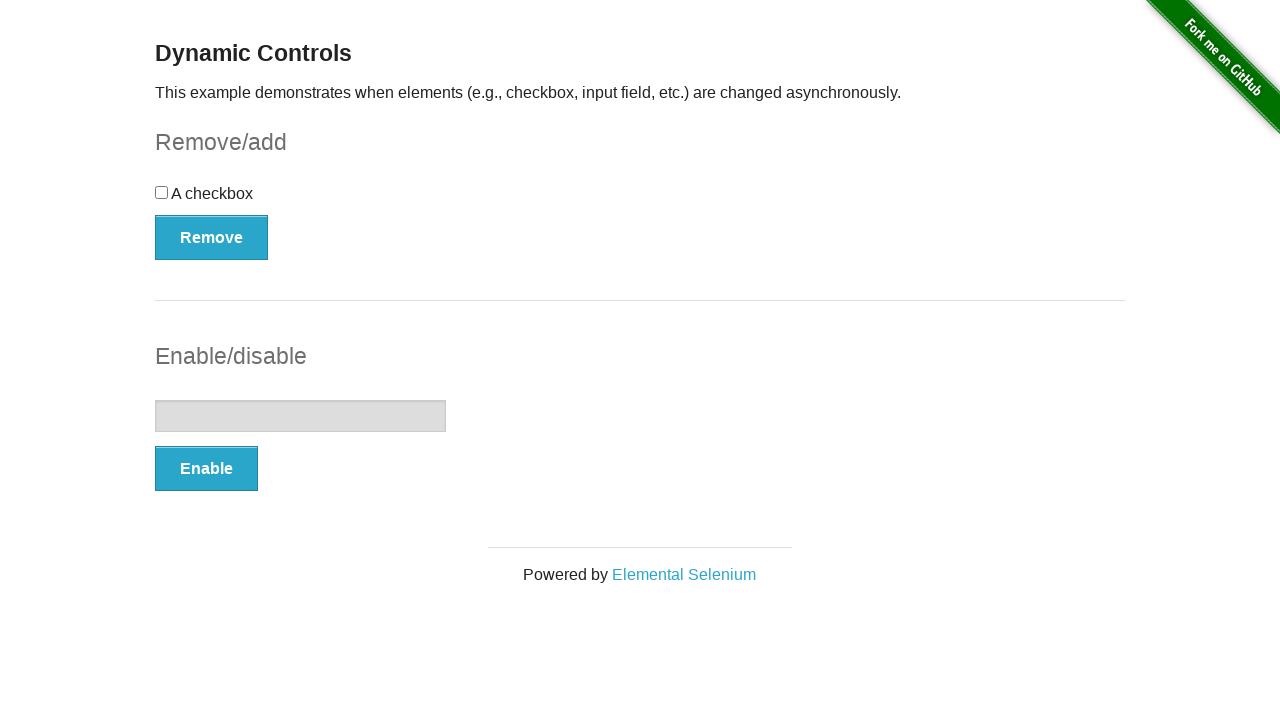

Clicked Remove button to remove the checkbox at (212, 237) on xpath=//button[@onclick='swapCheckbox()']
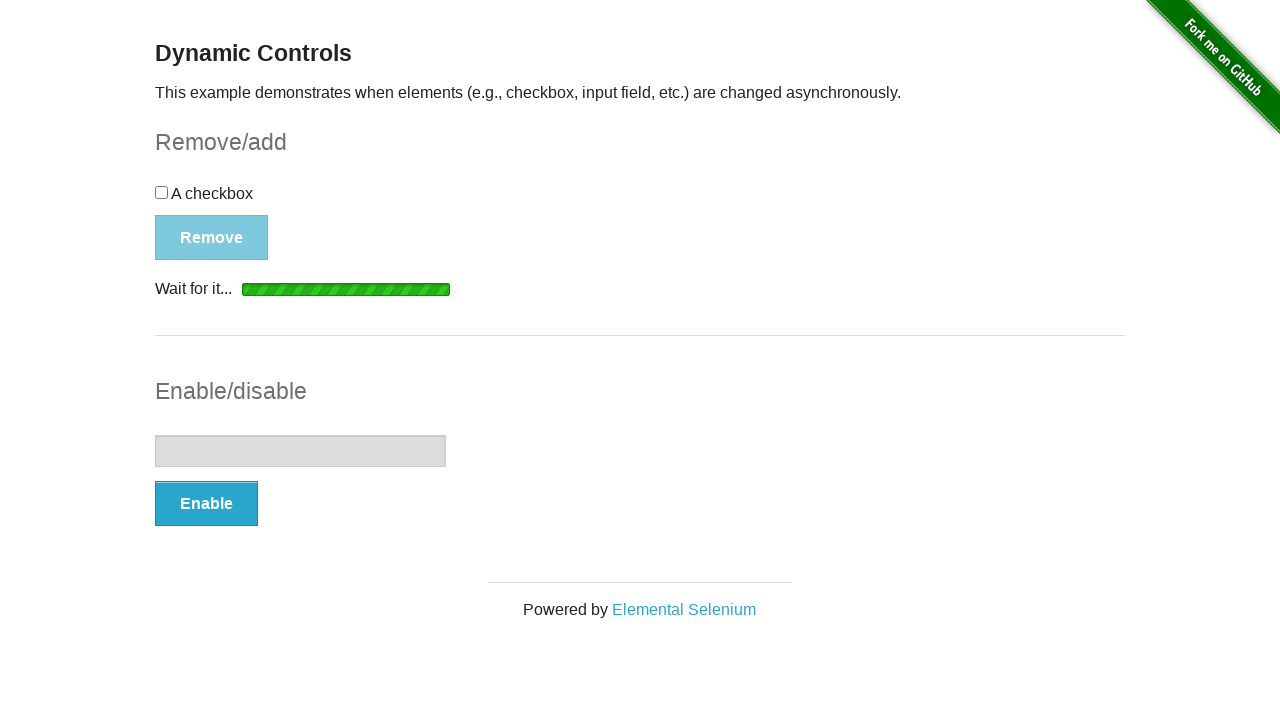

Confirmed removal message appeared indicating checkbox is gone
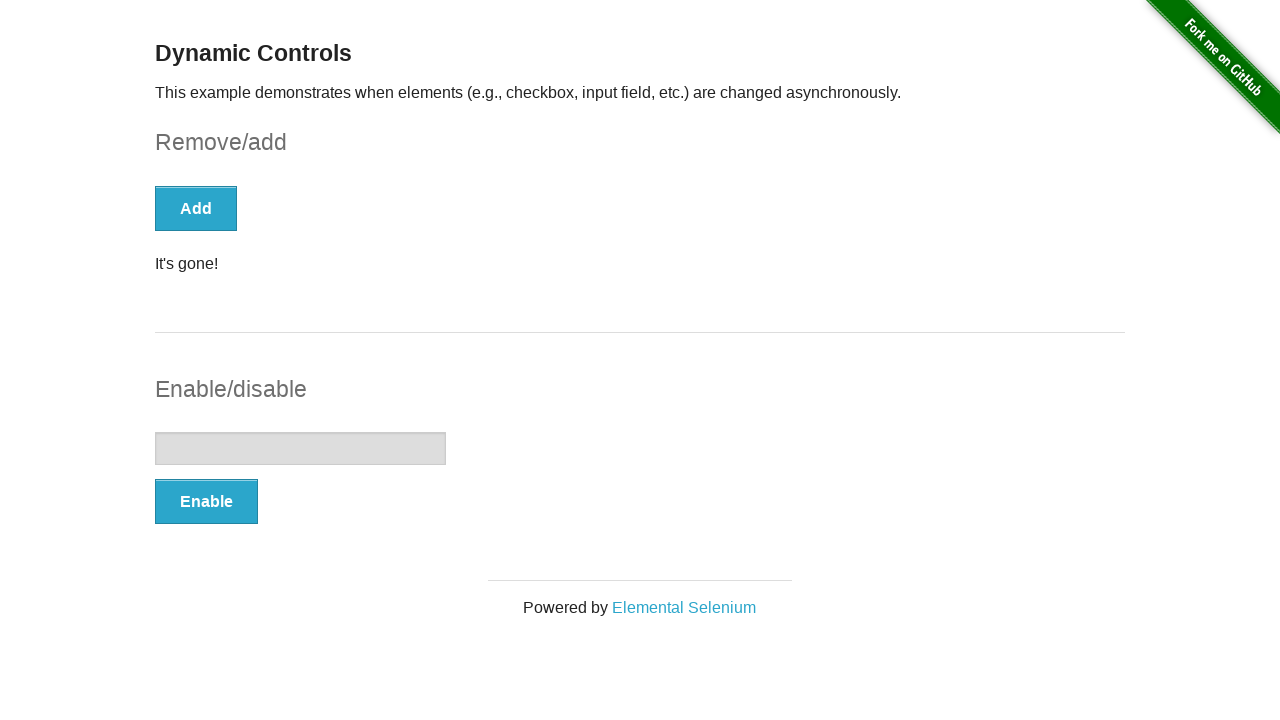

Verified checkbox is no longer present on the page
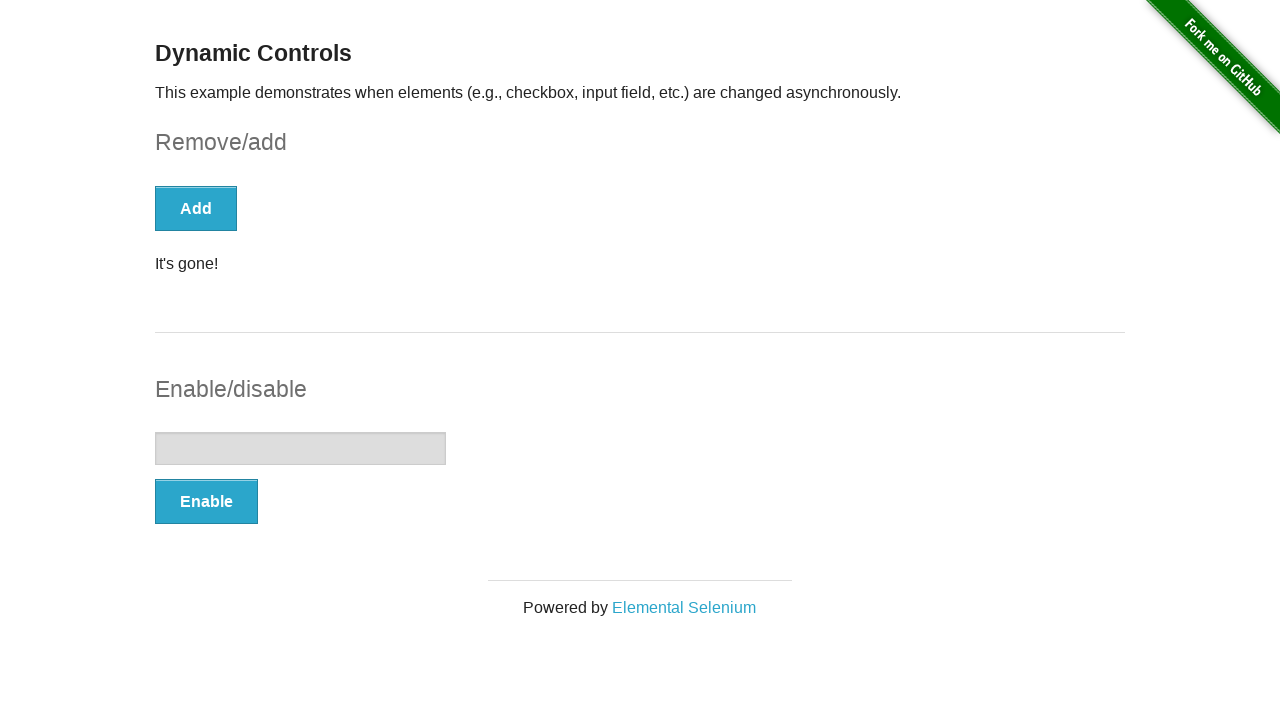

Verified text input field is initially disabled
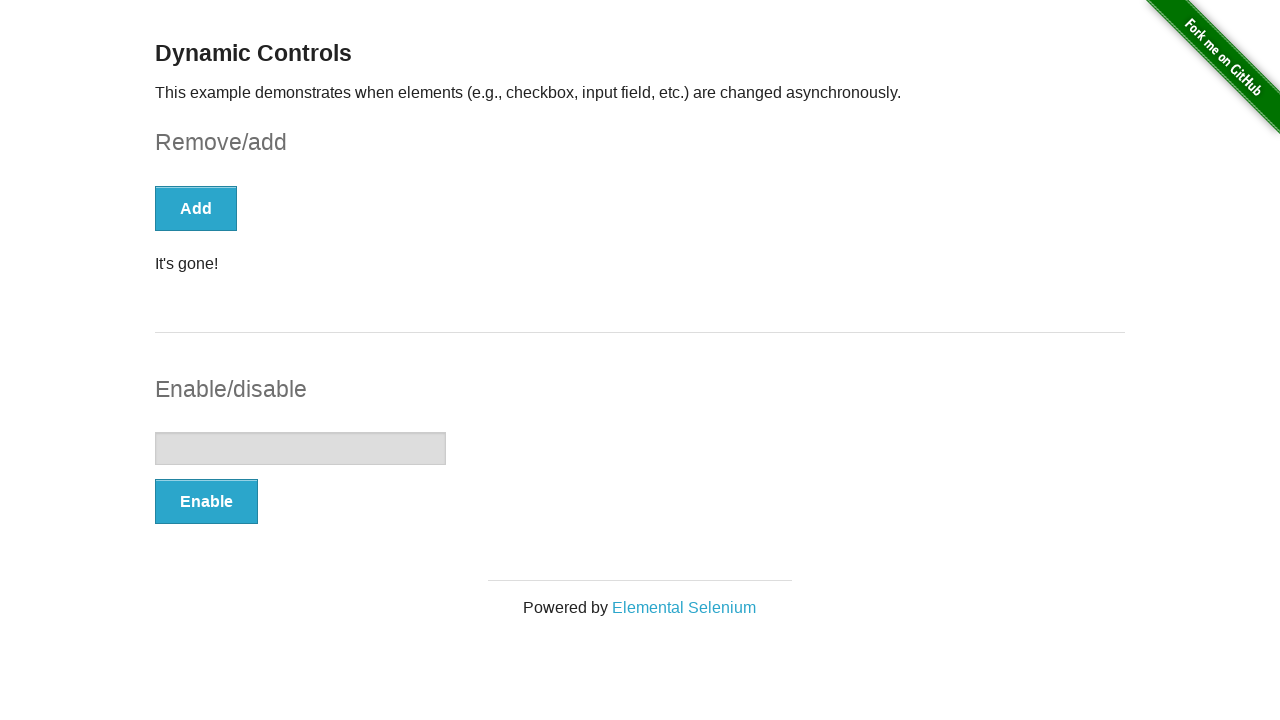

Clicked Enable button to enable the text input field at (206, 501) on xpath=//button[@onclick='swapInput()']
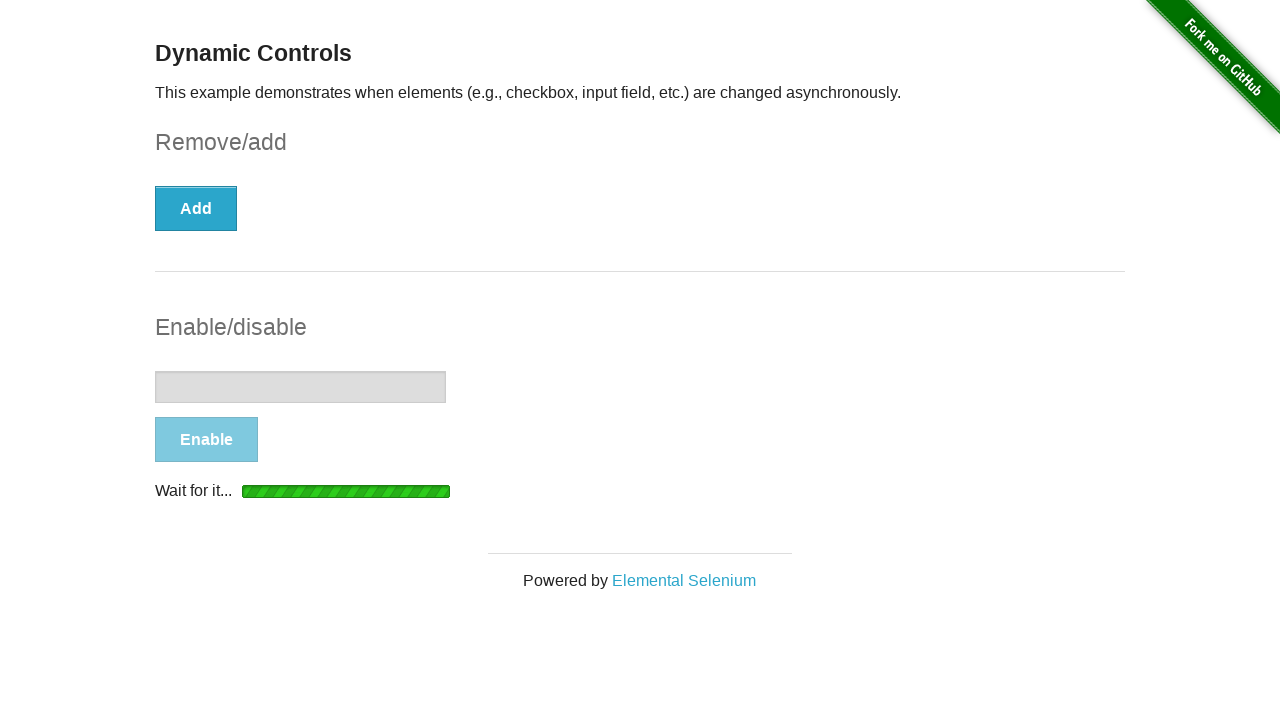

Confirmed enable message appeared indicating input is enabled
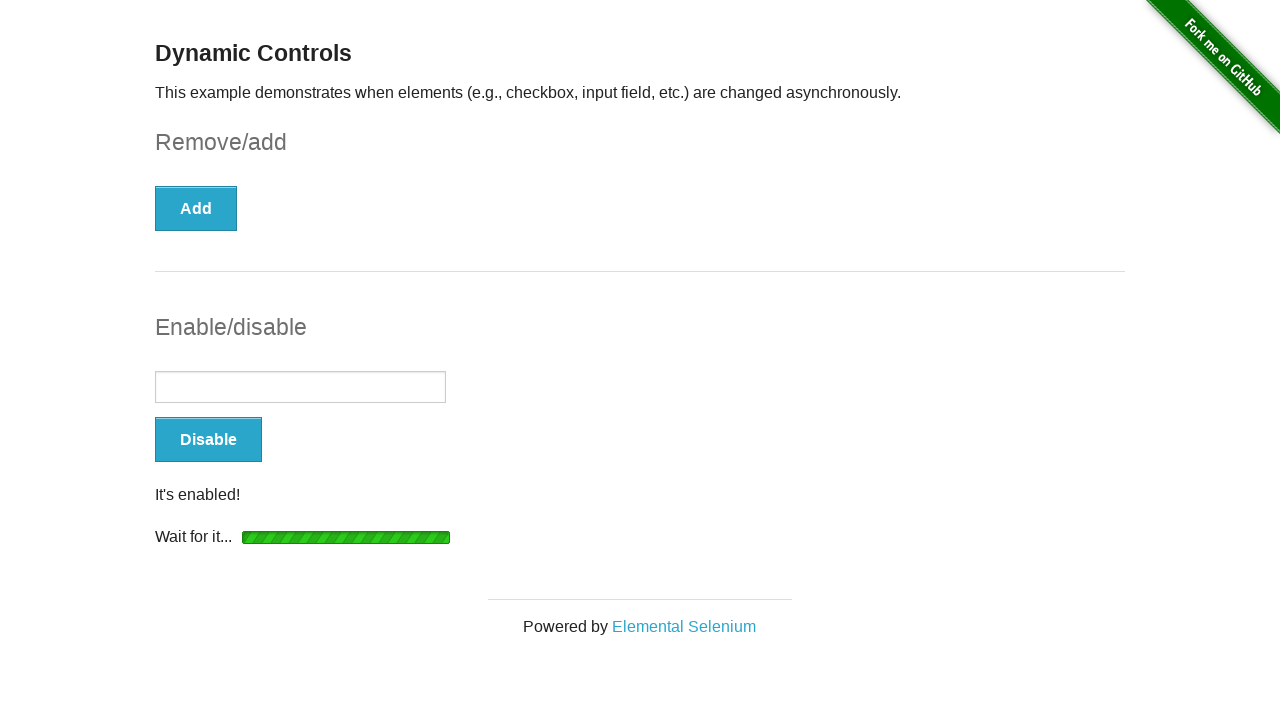

Verified text input field is now enabled
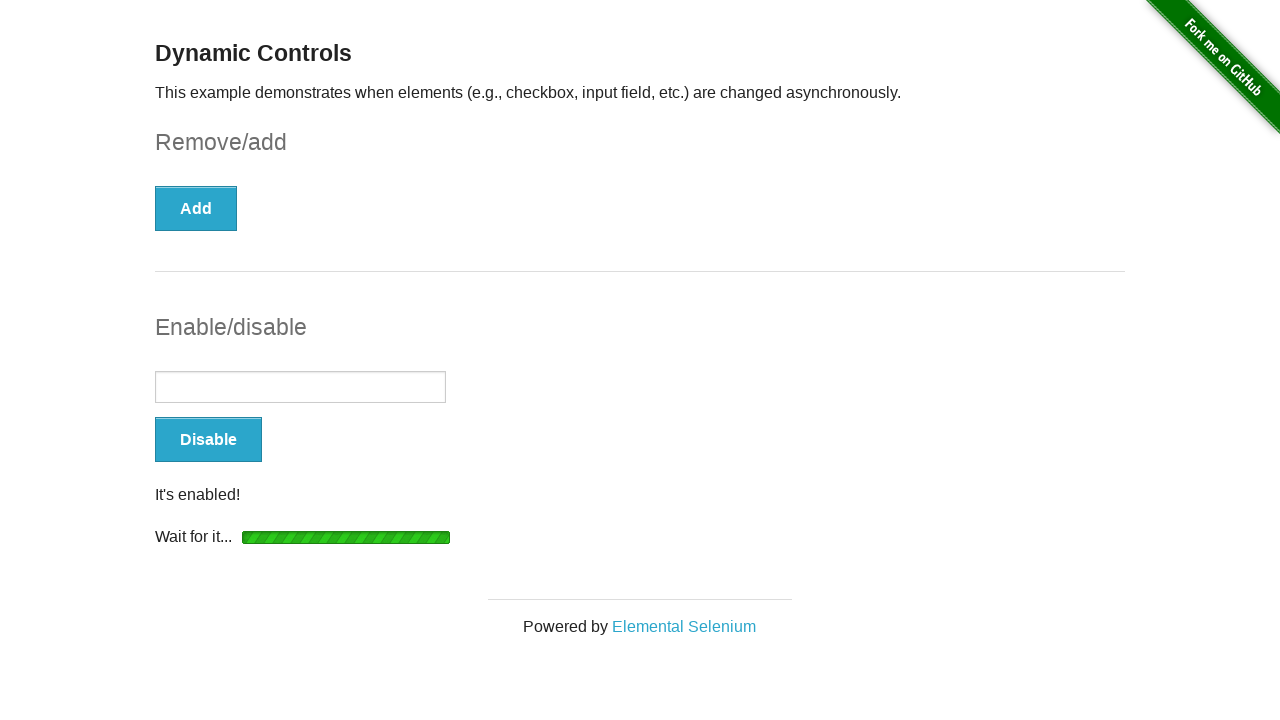

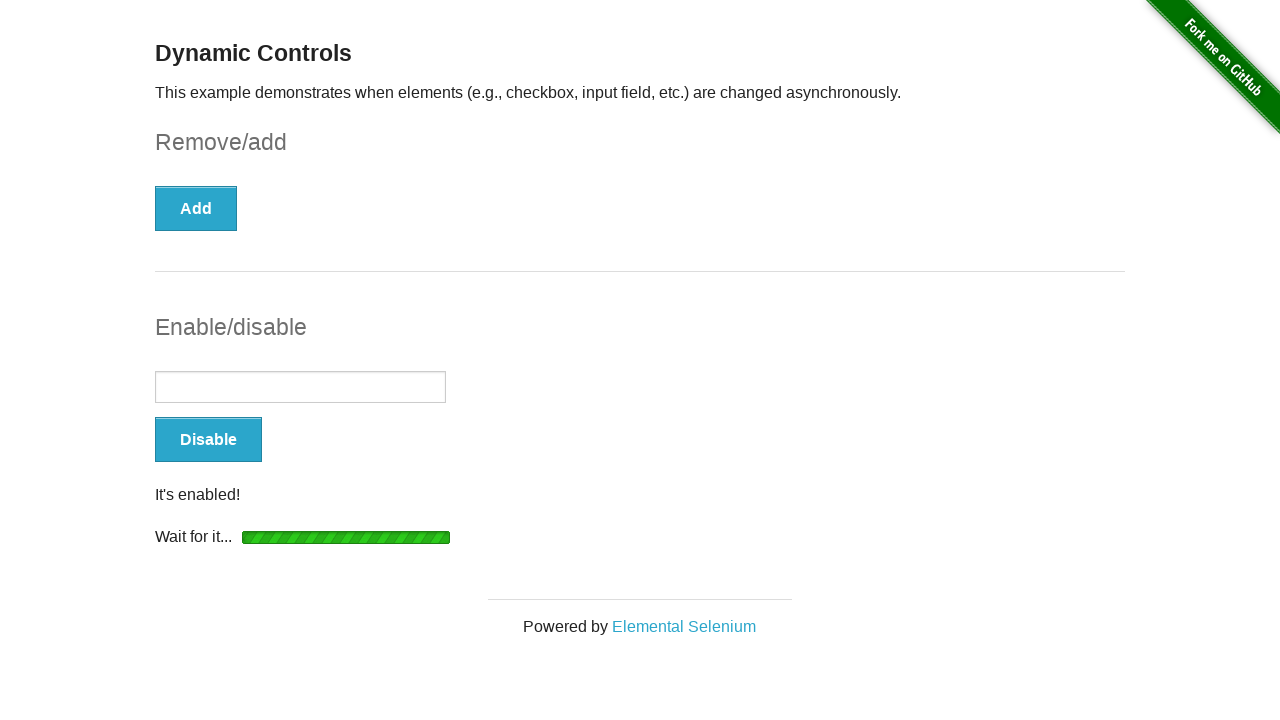